Tests right-click context menu functionality by performing a right-click action on a specific element and handling the resulting alert dialog

Starting URL: http://the-internet.herokuapp.com/

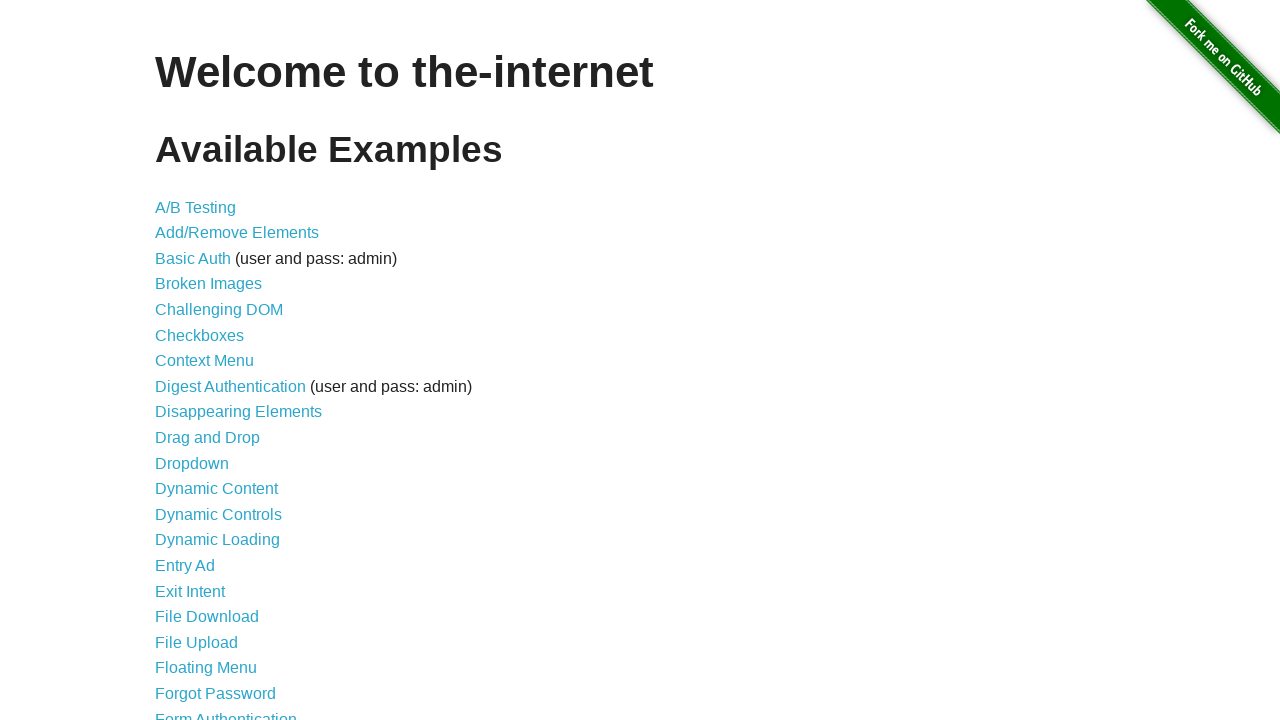

Clicked on the context menu link from the main page at (204, 361) on #content > ul > li:nth-child(7) > a
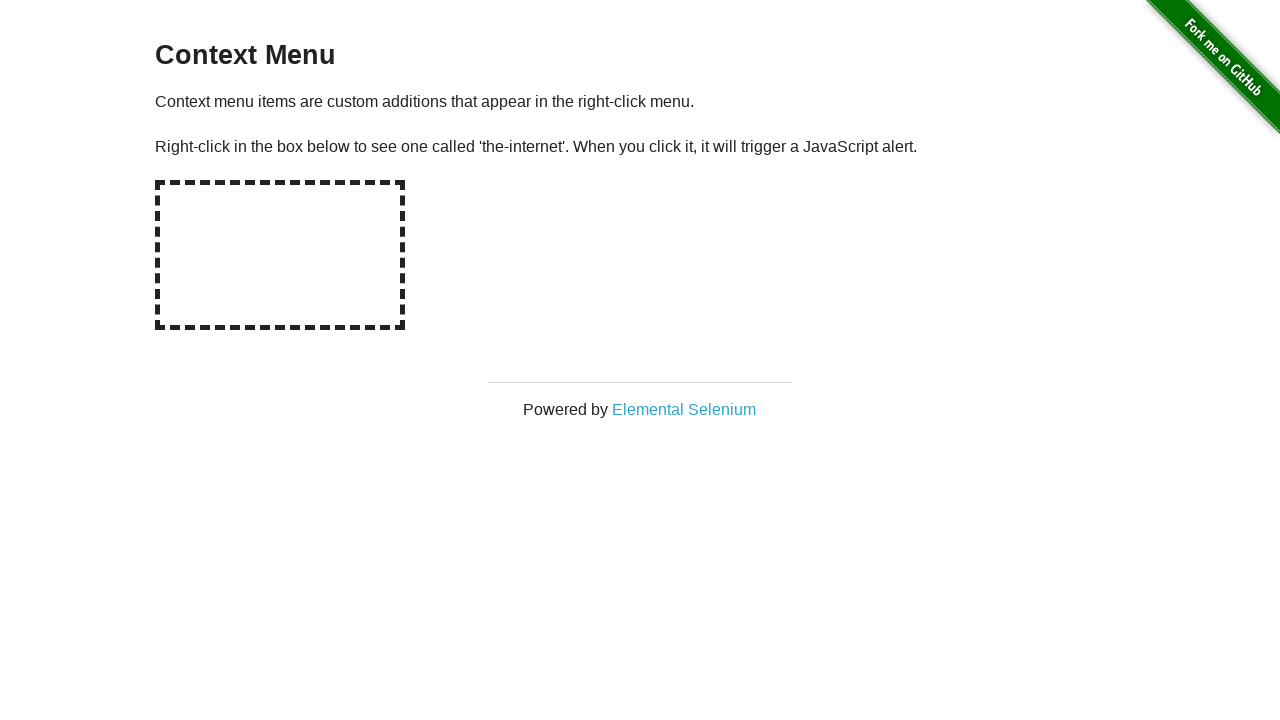

Navigated to context menu page
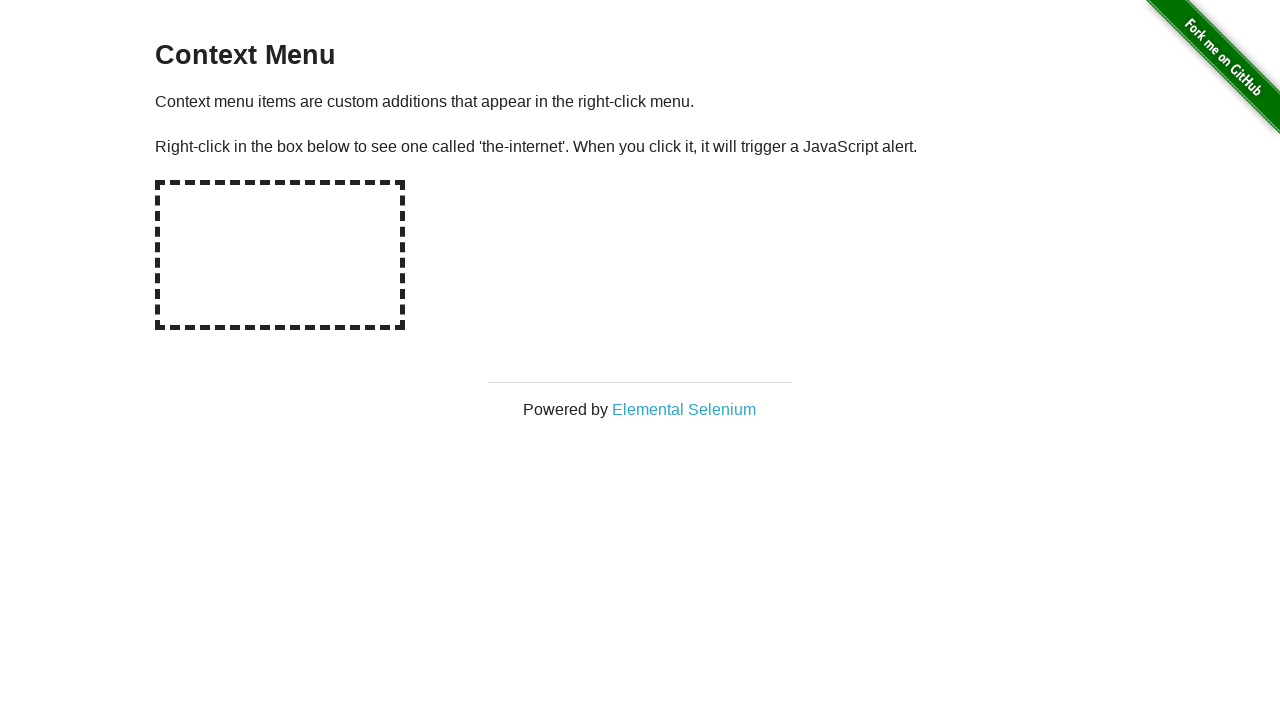

Right-clicked on the hot-spot element to trigger context menu at (280, 255) on #hot-spot
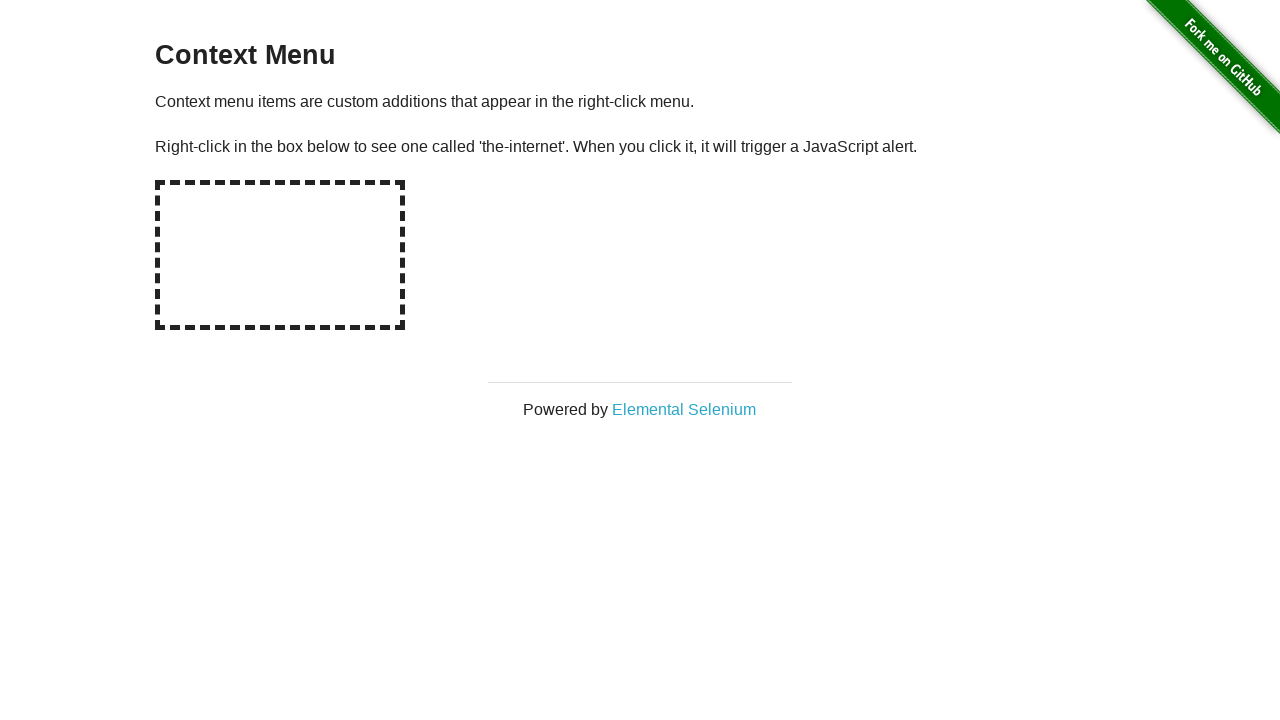

Set up dialog handler to accept alert dialogs
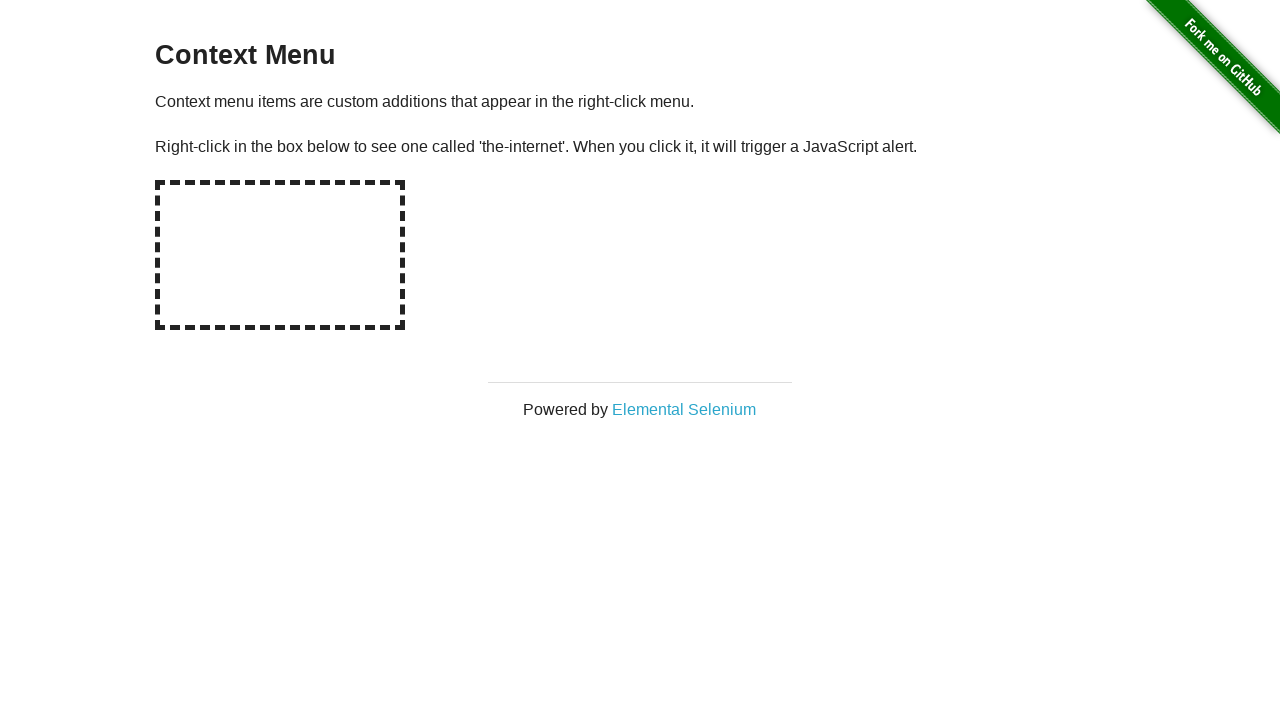

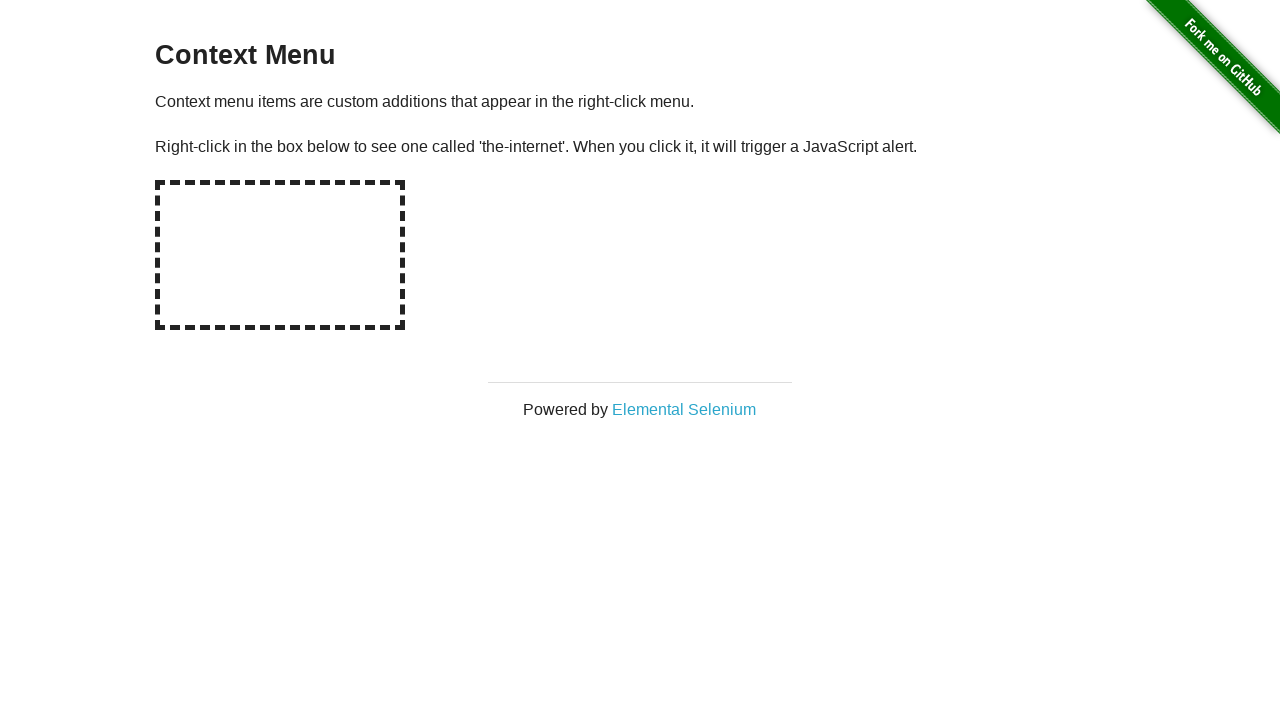